Tests an e-commerce site's search and add to cart functionality by searching for products, verifying results, and adding specific items to cart

Starting URL: https://rahulshettyacademy.com/seleniumPractise/#/

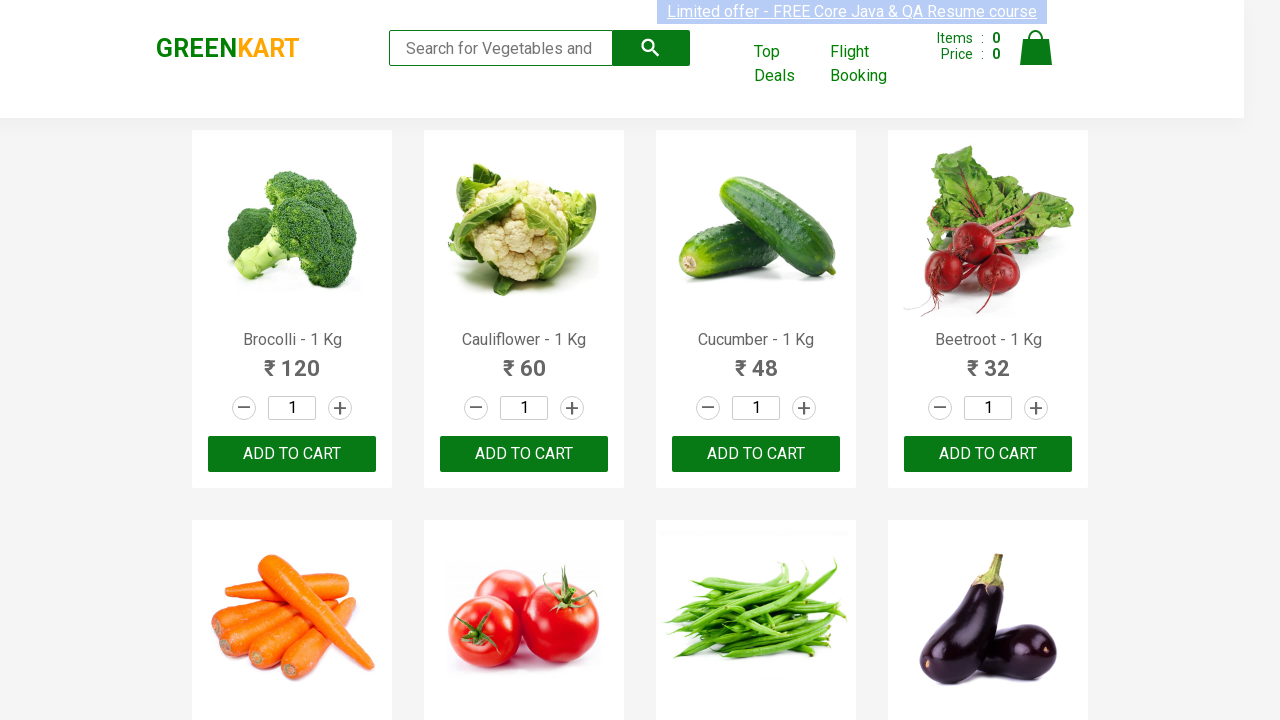

Filled search field with 'ca' on .search-keyword
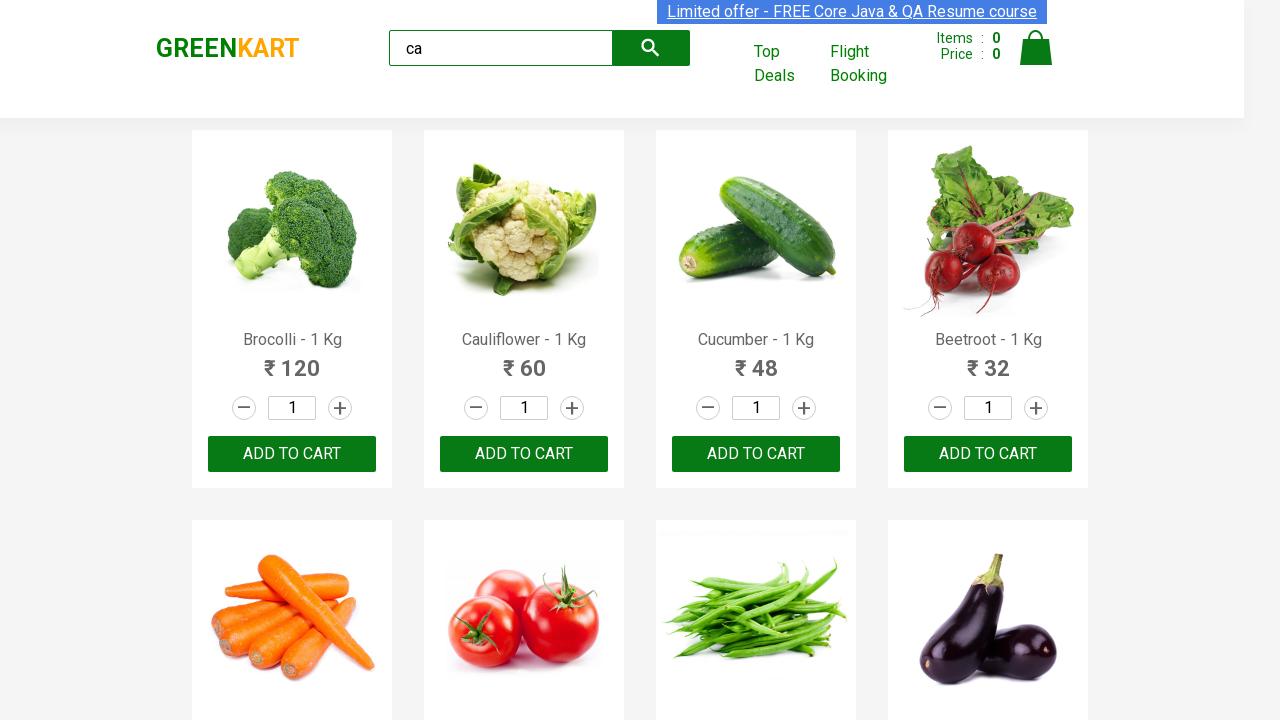

Waited 2 seconds for search results to update
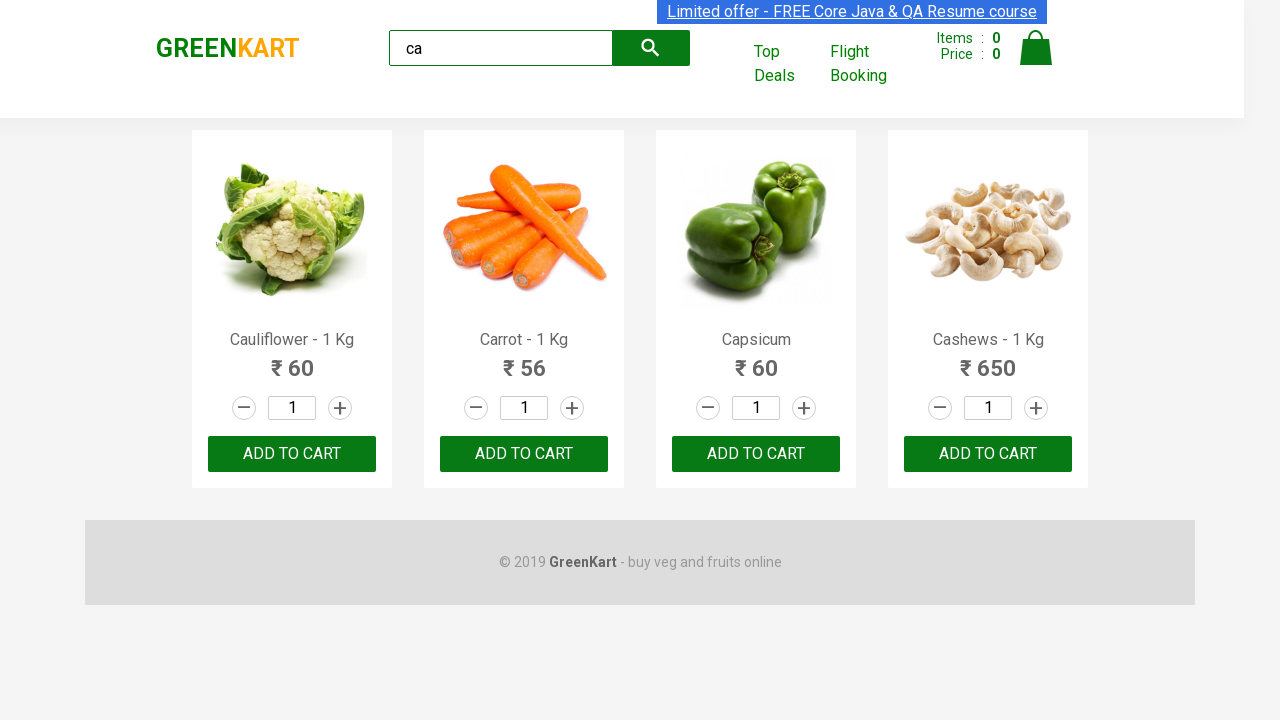

Verified 4 visible products are displayed
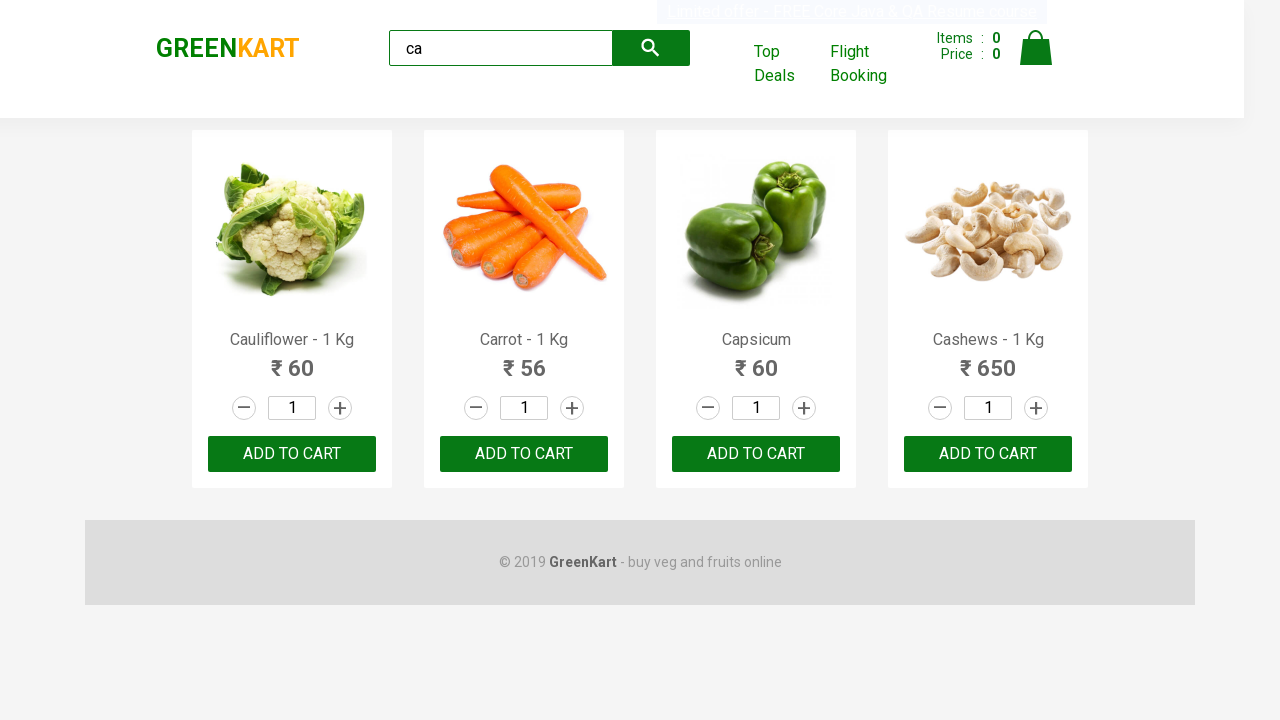

Verified products container contains exactly 4 products
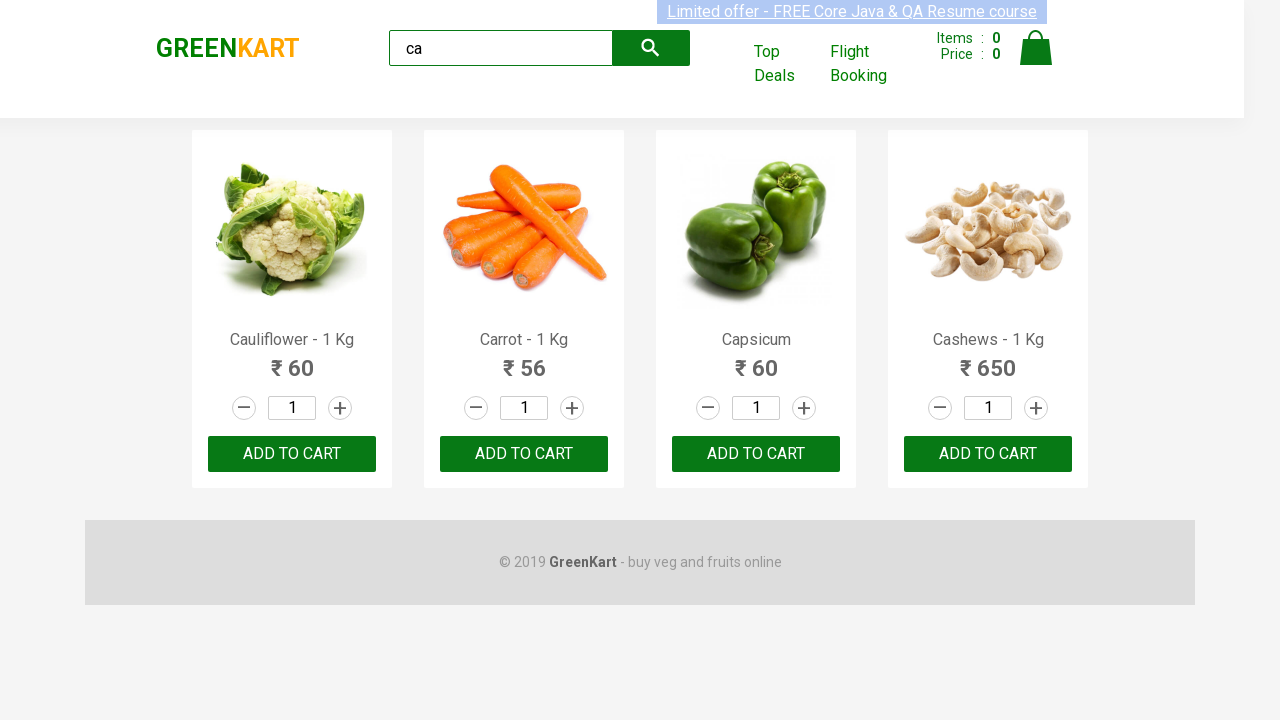

Clicked ADD TO CART button on the third product at (756, 454) on .products .product >> nth=2 >> internal:text="ADD TO CART"i
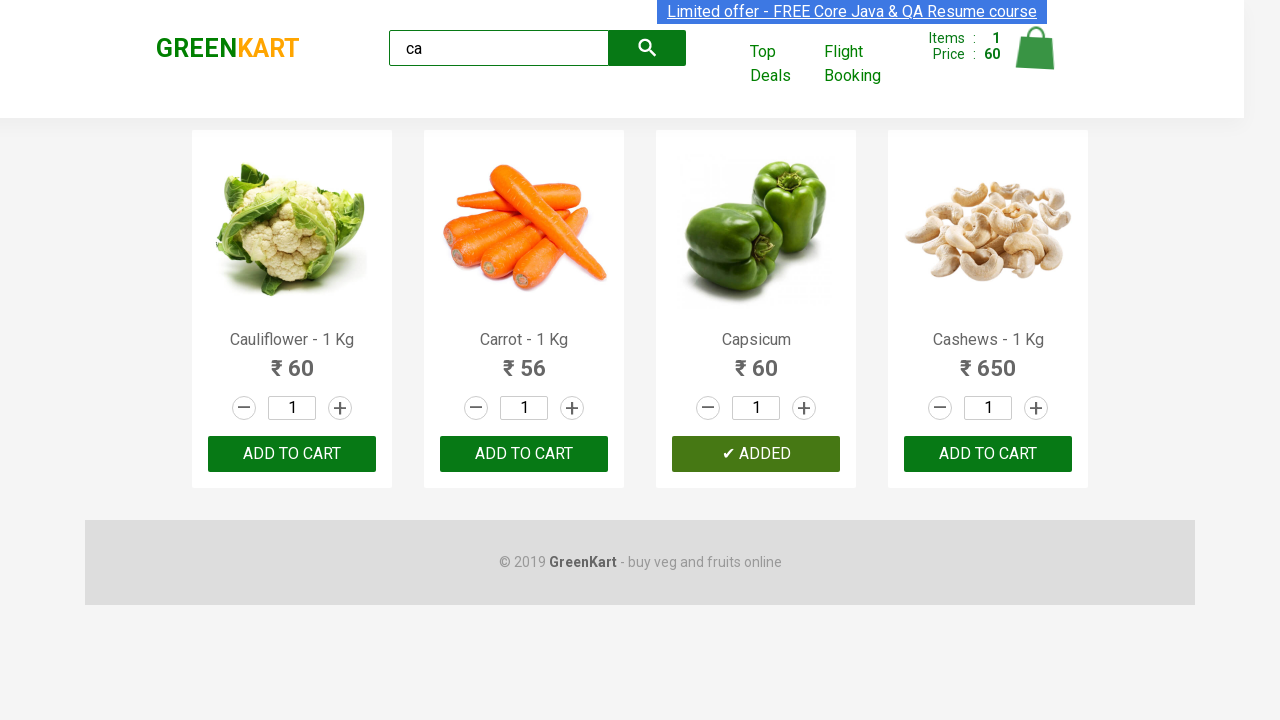

Clicked ADD TO CART button for Capsicum product at (756, 454) on .products .product >> nth=2 >> button
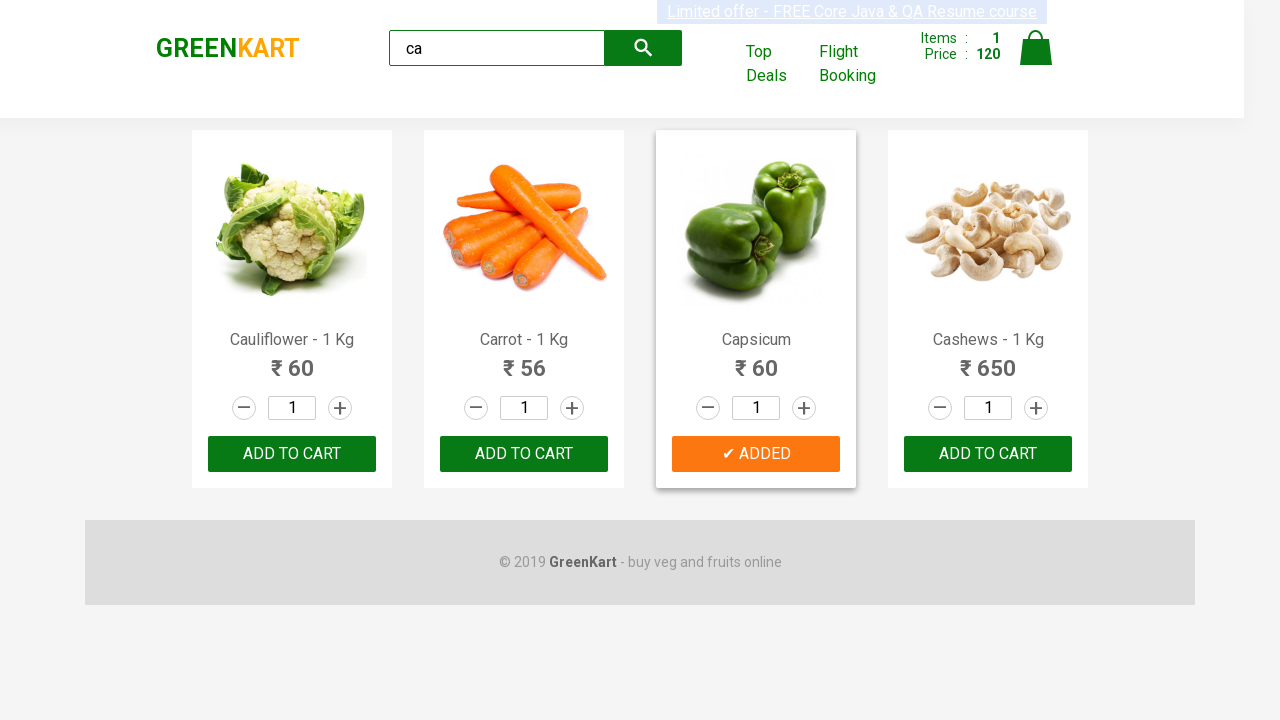

Verified brand name is 'GREENKART'
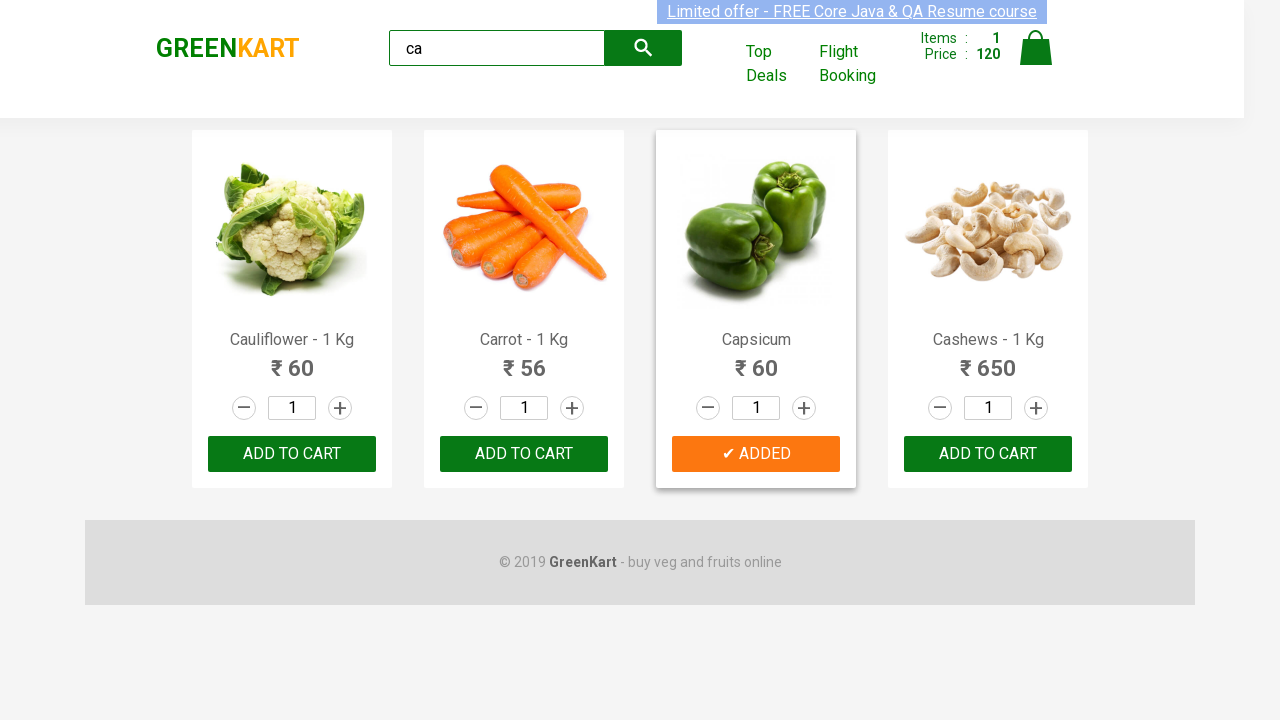

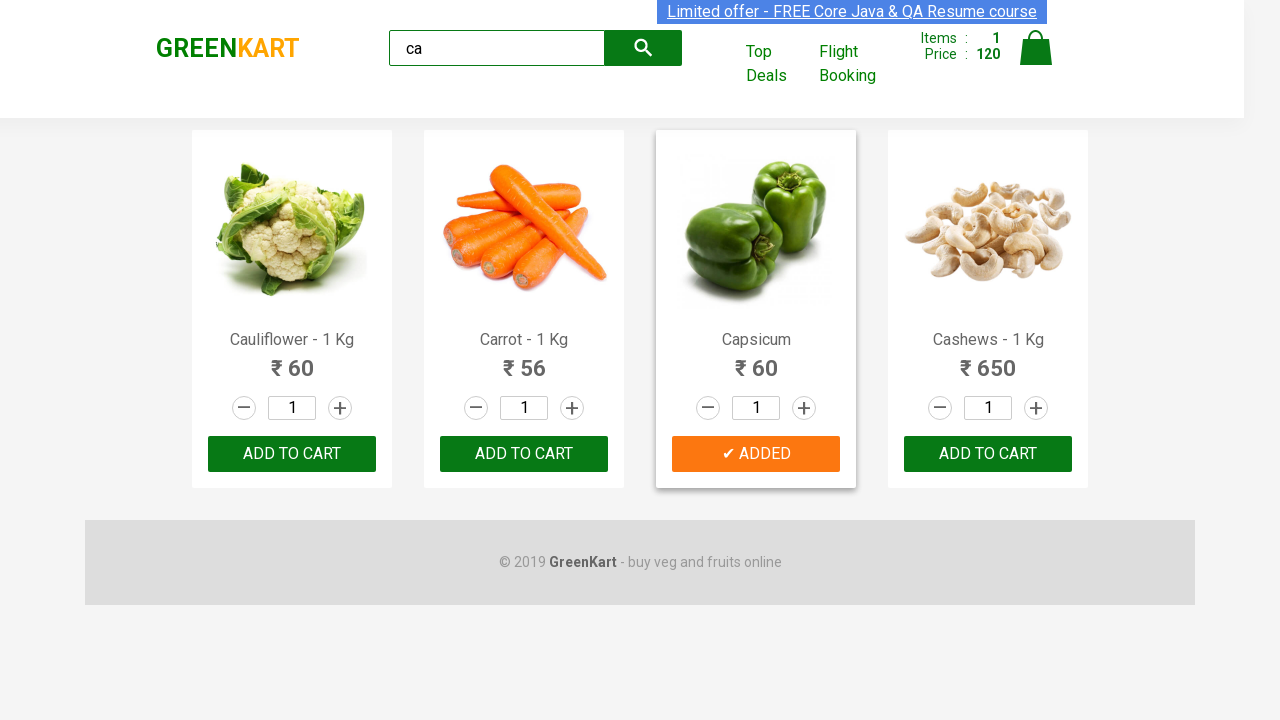